Tests date picker functionality by selecting a specific date of birth (June 4, 1992) from a calendar widget

Starting URL: https://www.dummyticket.com/dummy-ticket-for-visa-application/

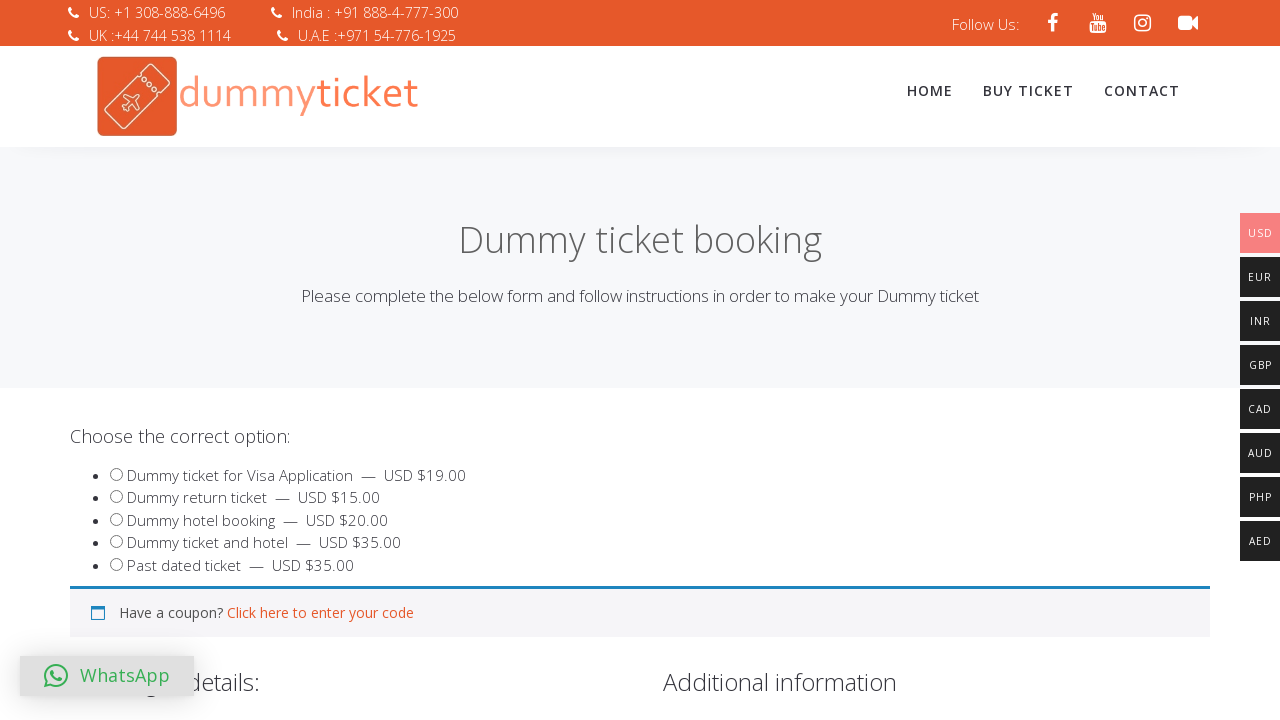

Clicked date of birth field to open date picker at (344, 360) on #dob
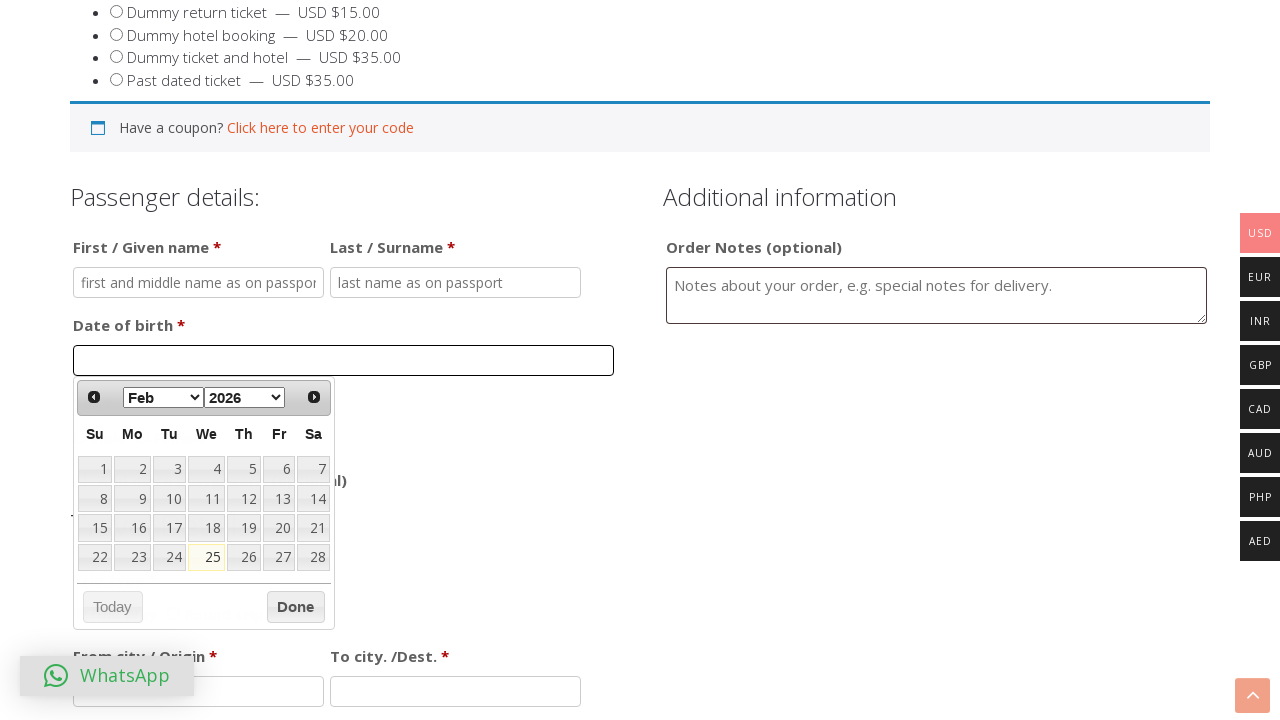

Located year dropdown in date picker
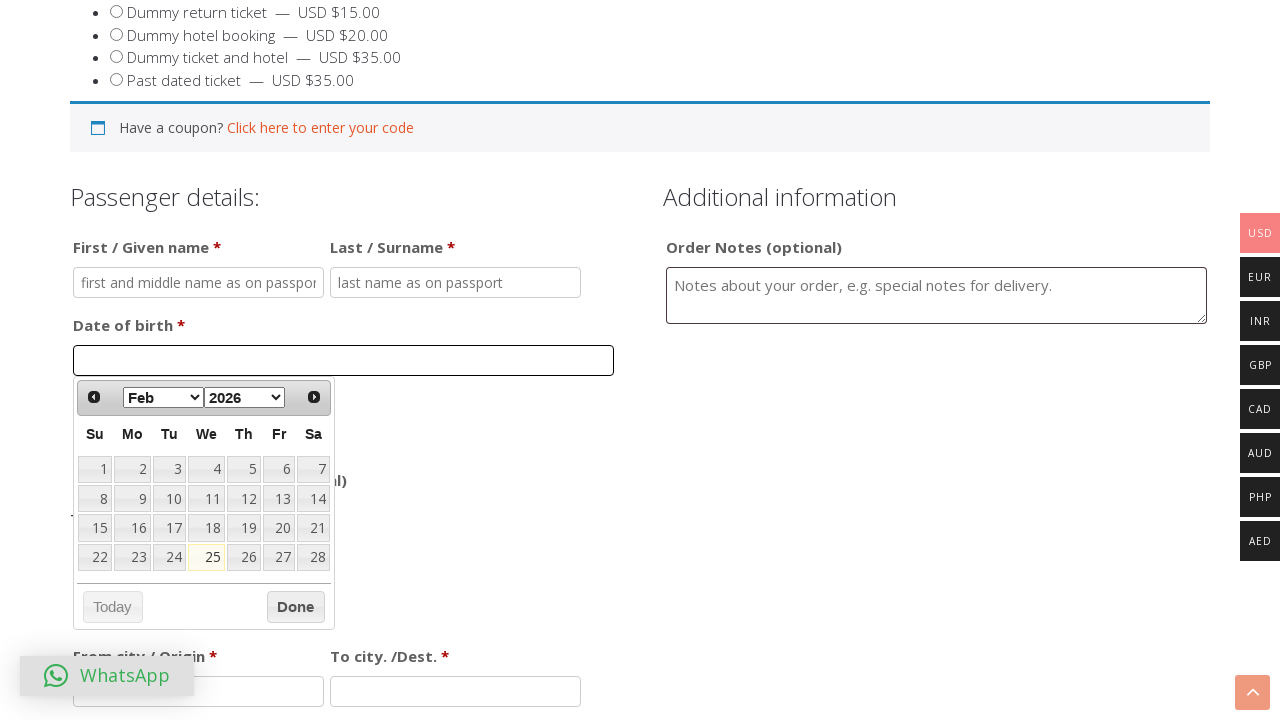

Selected year 1992 from dropdown on xpath=//select[@class='ui-datepicker-year']
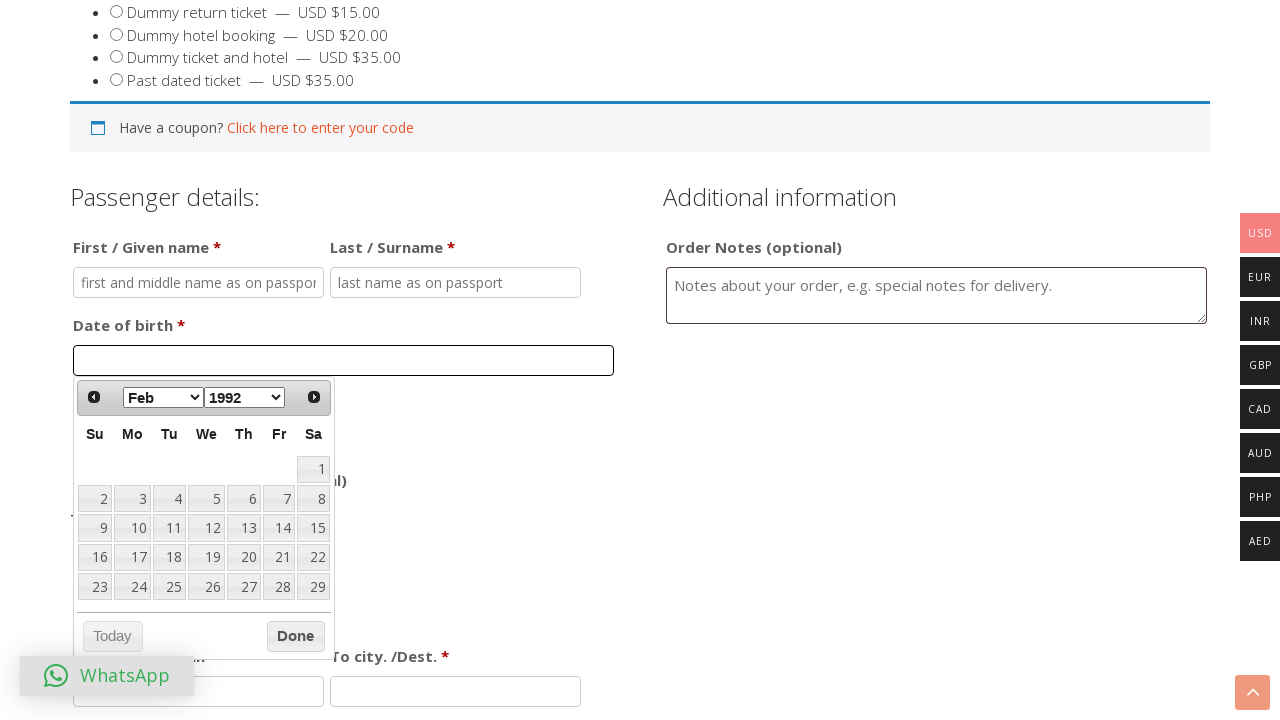

Located month dropdown in date picker
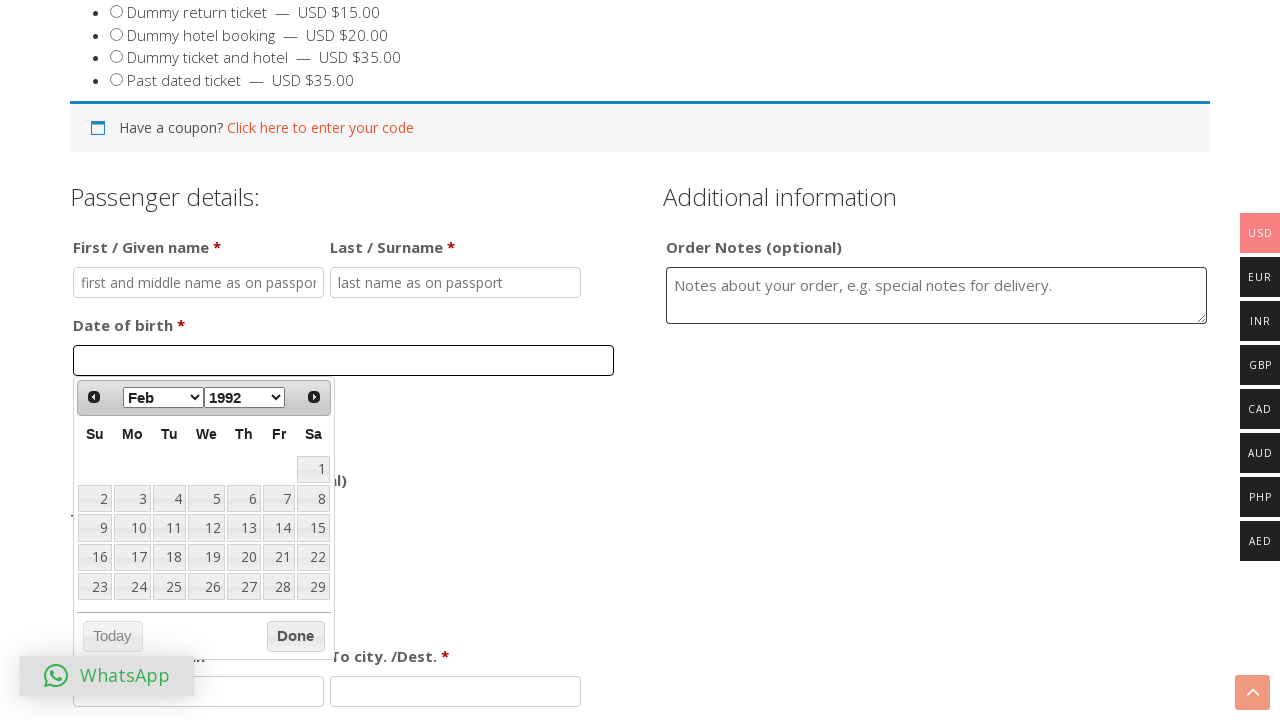

Selected June from month dropdown on xpath=//select[@class='ui-datepicker-month']
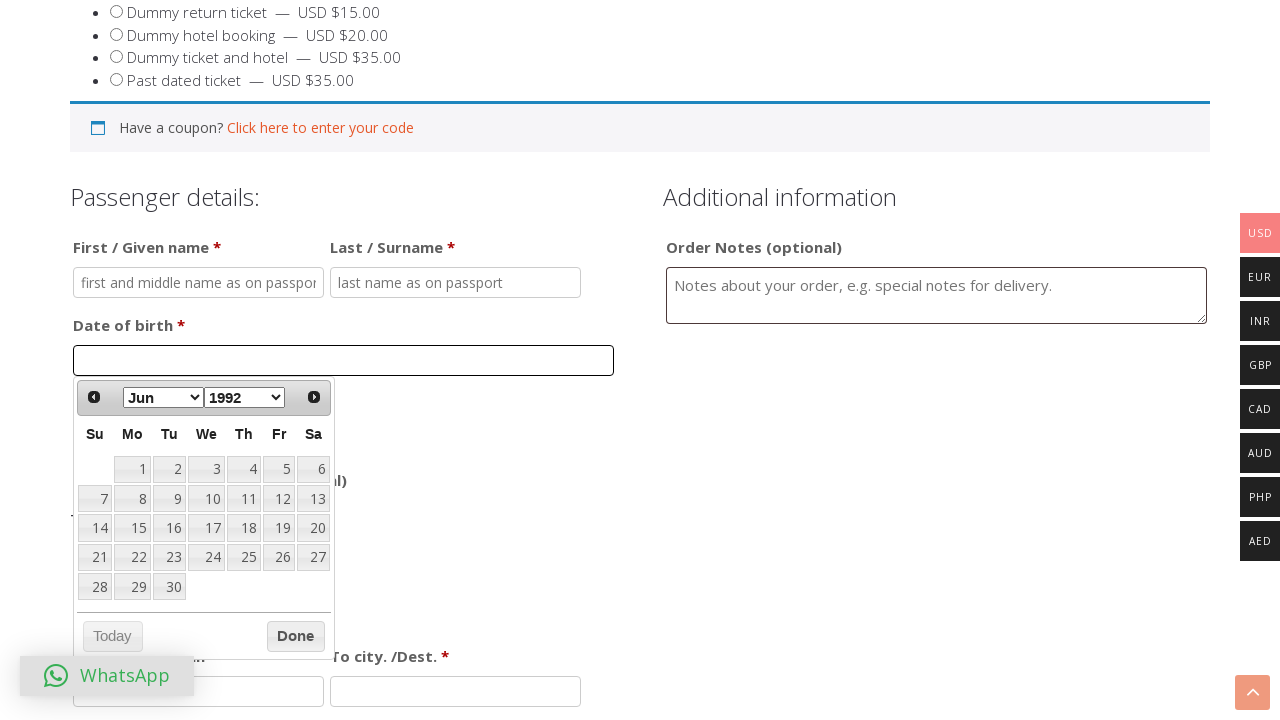

Clicked on date 4 to complete selection of June 4, 1992 at (244, 469) on xpath=//table[@class='ui-datepicker-calendar']/tbody/tr/td/a[text()='4']
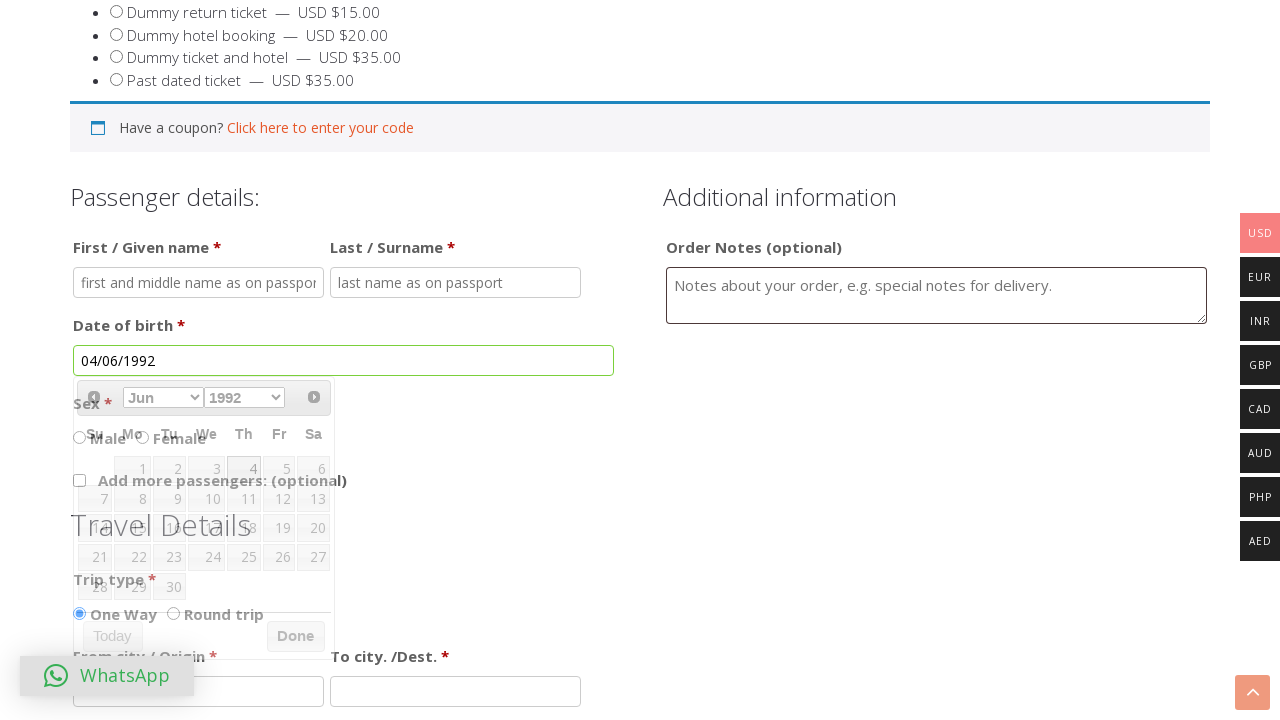

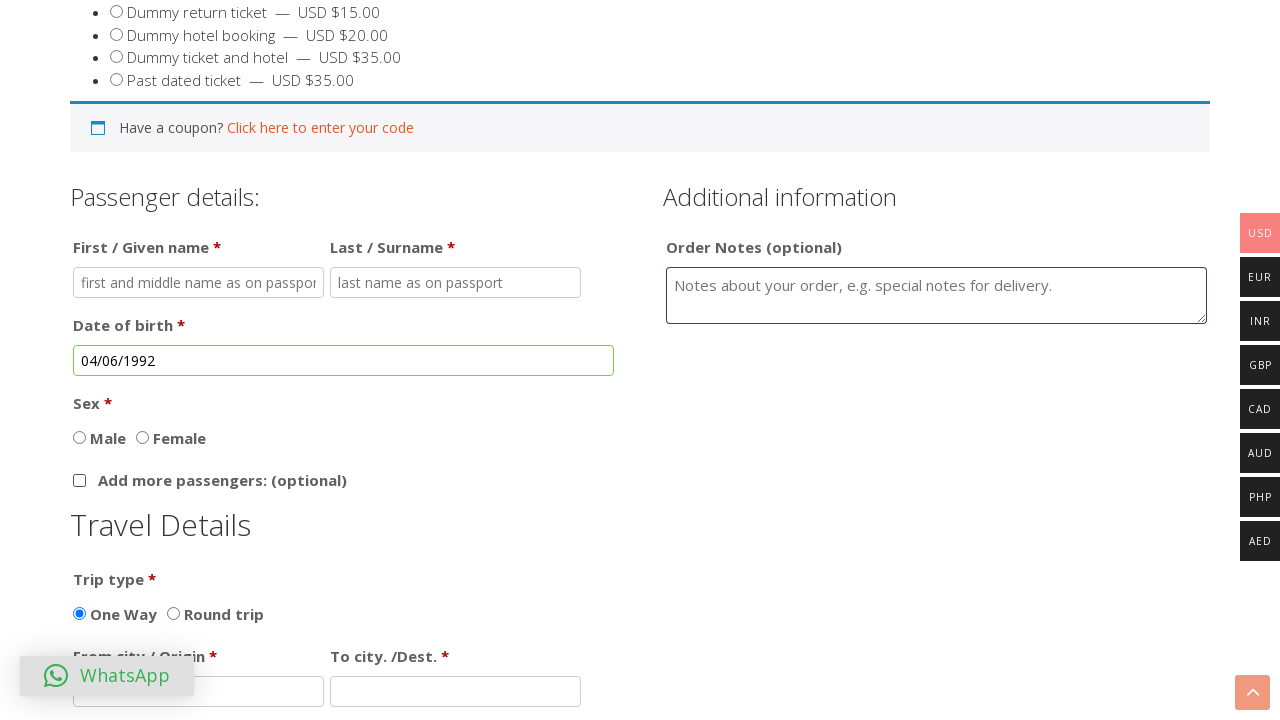